Tests the navigation menu by hovering over "Our Nurseries" menu item to reveal a dropdown, then clicking on the "Stanmore" location from the submenu.

Starting URL: https://www.brightlittlestars.com/

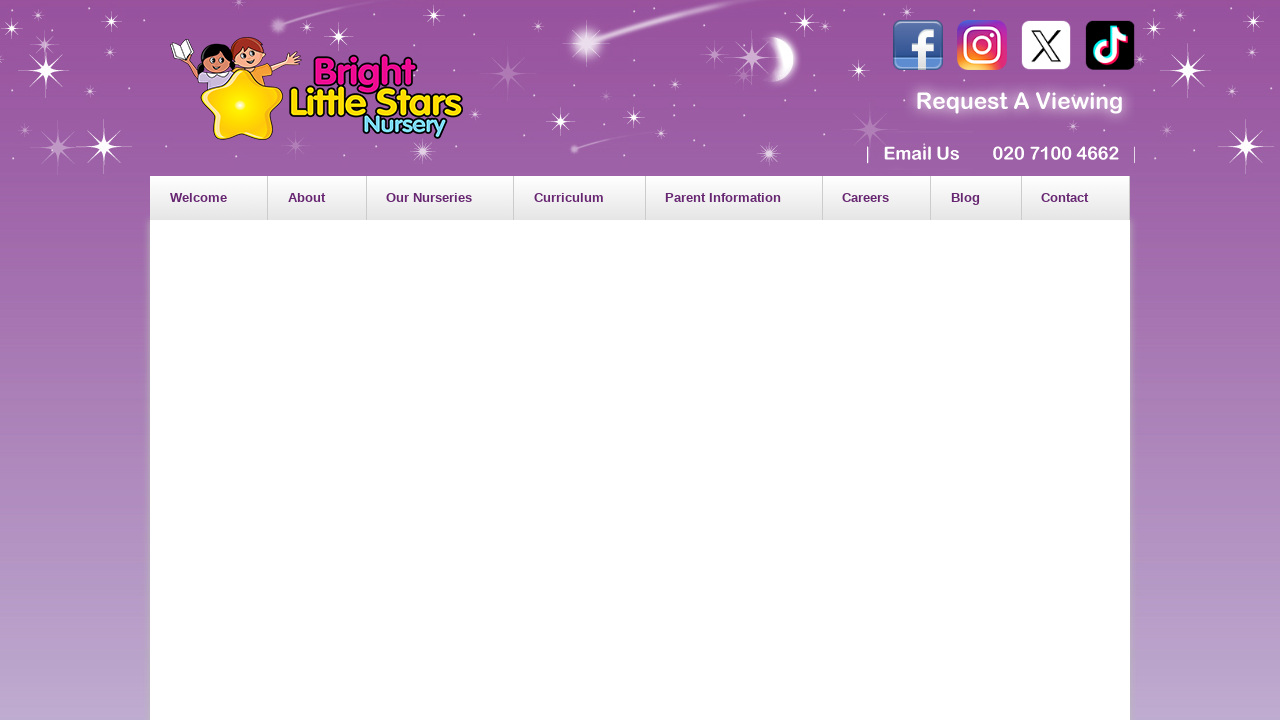

Hovered over 'Our Nurseries' menu item to reveal dropdown at (440, 198) on xpath=//li[@id='menu-item-2804']
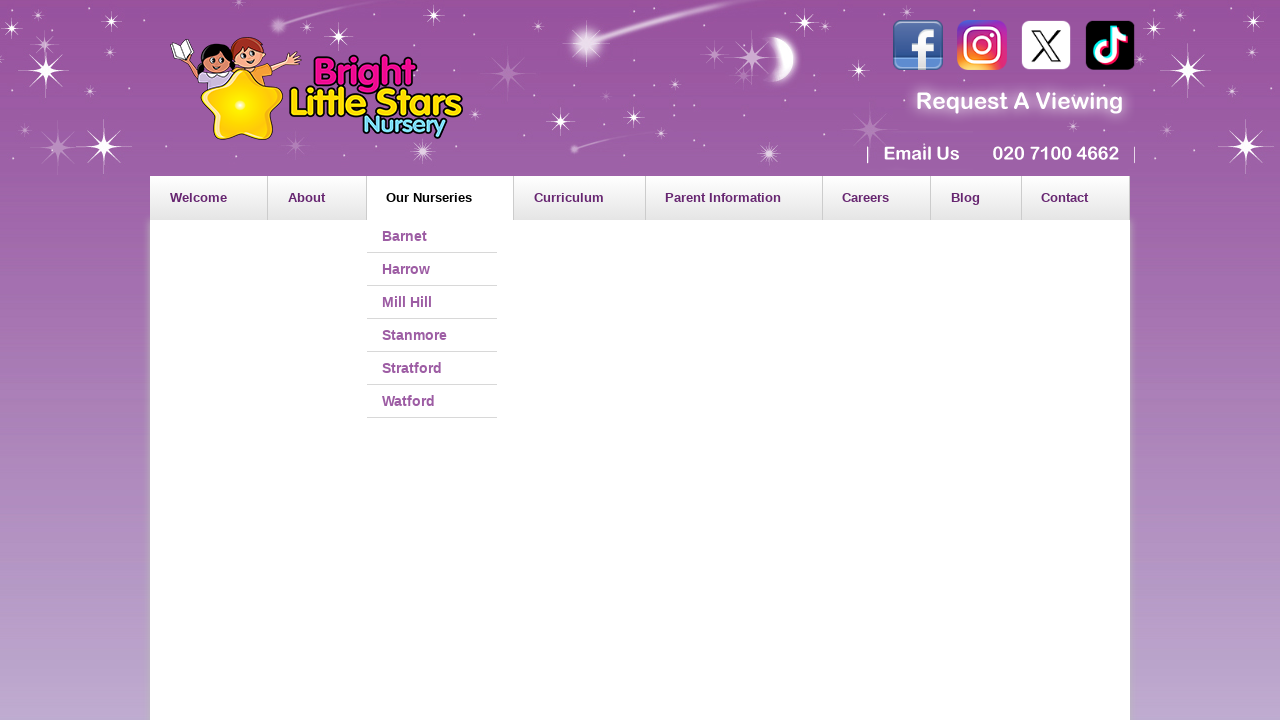

Dropdown submenu items loaded
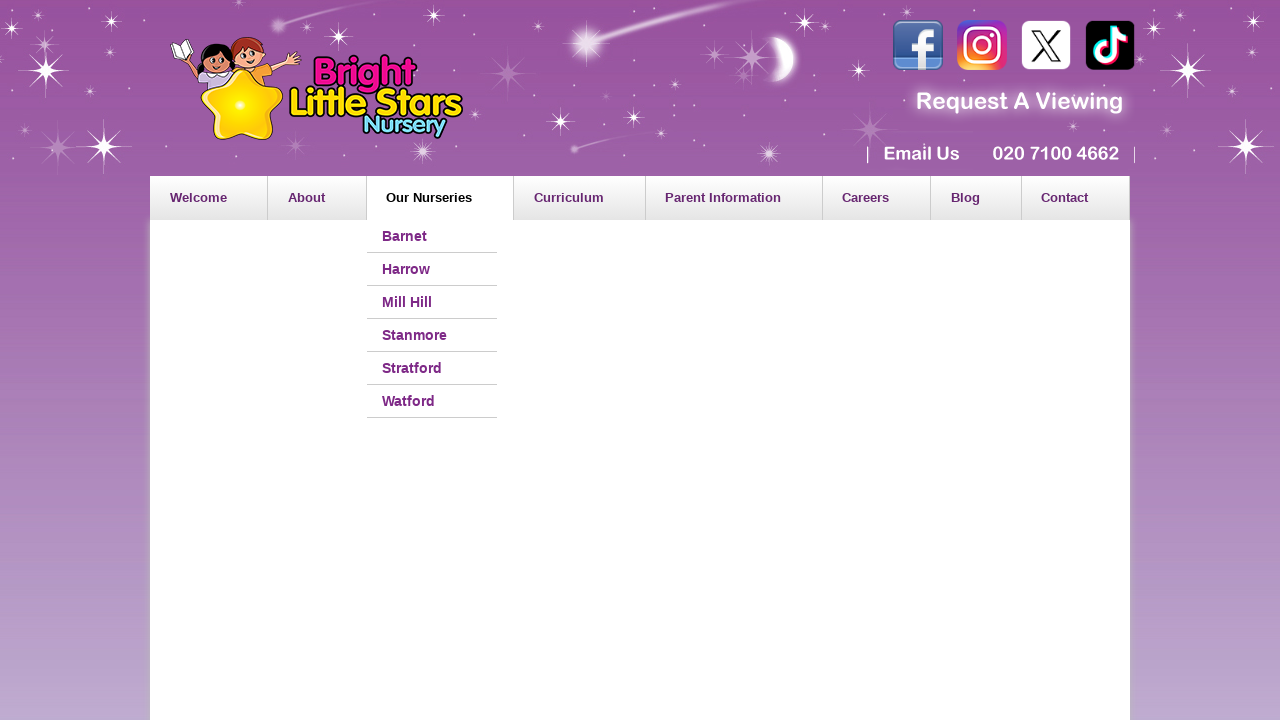

Located 6 nursery links in dropdown submenu
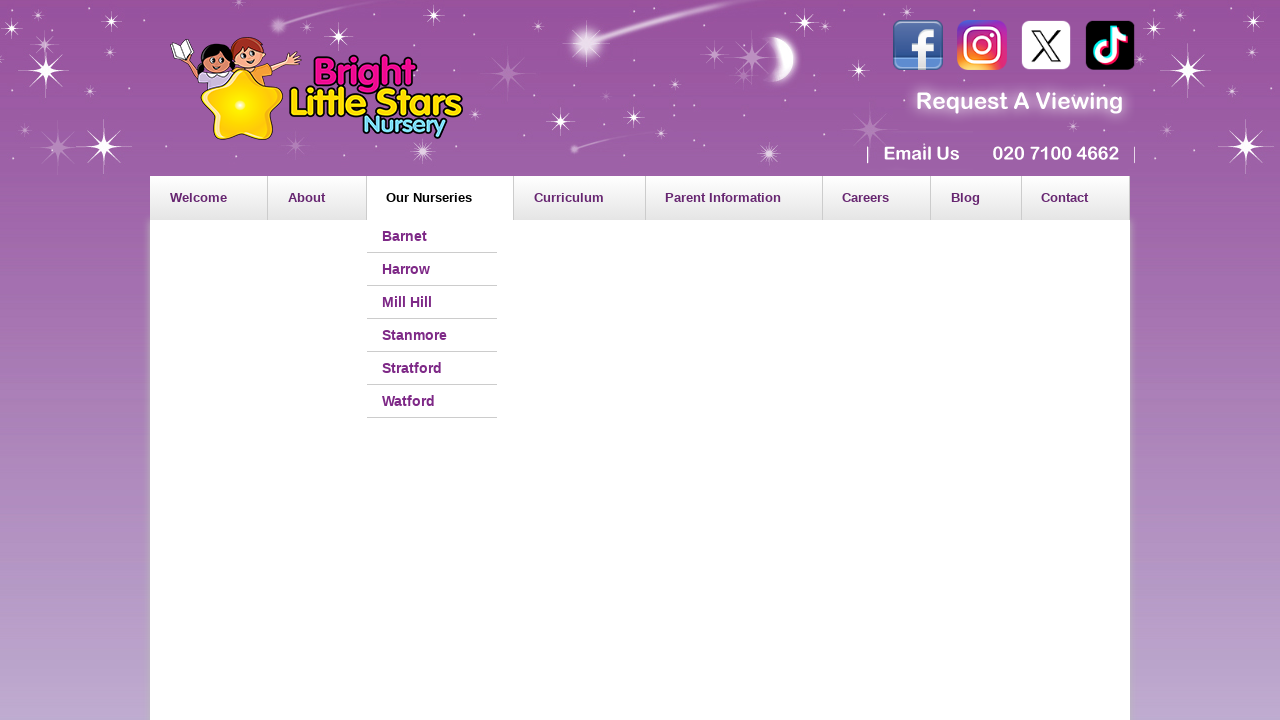

Clicked on 'Stanmore' location from the submenu at (439, 335) on xpath=//li[@id='menu-item-2804']/ul/li/a >> nth=3
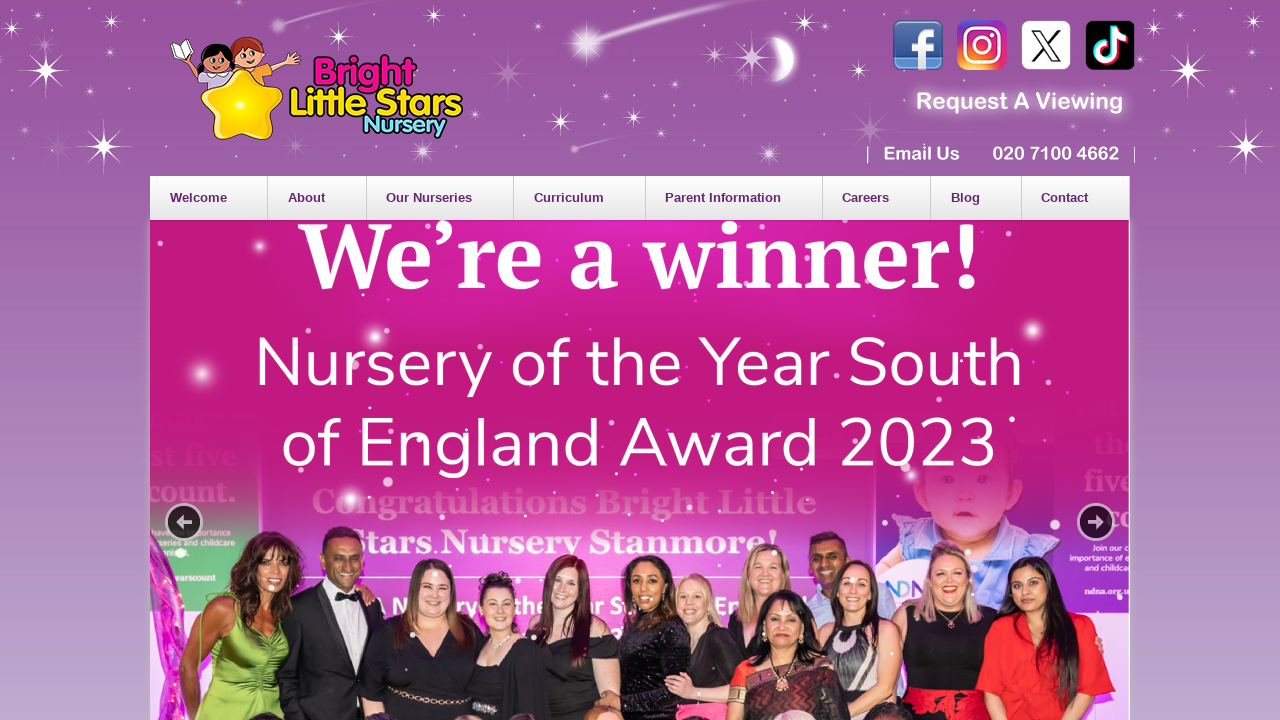

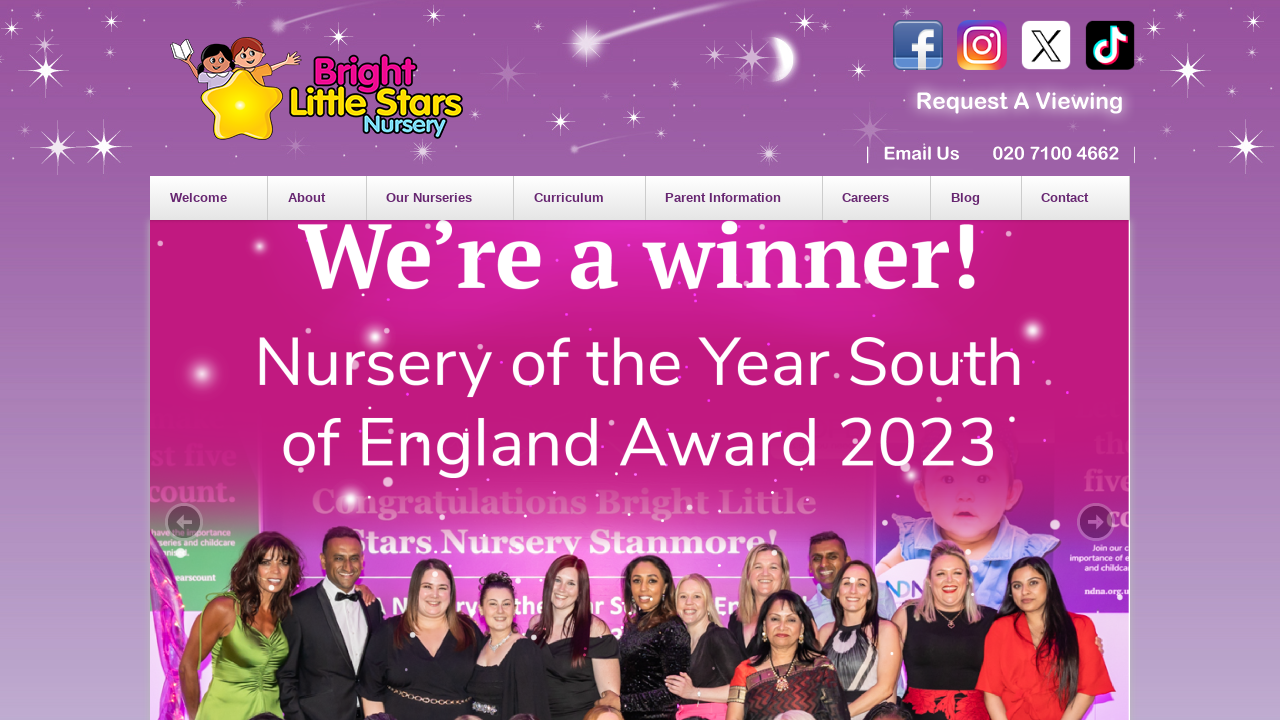